Tests the DemoQA text box form by filling in all fields (full name, email, current address, permanent address) with long data values and submitting the form to verify the output is displayed.

Starting URL: https://demoqa.com/text-box

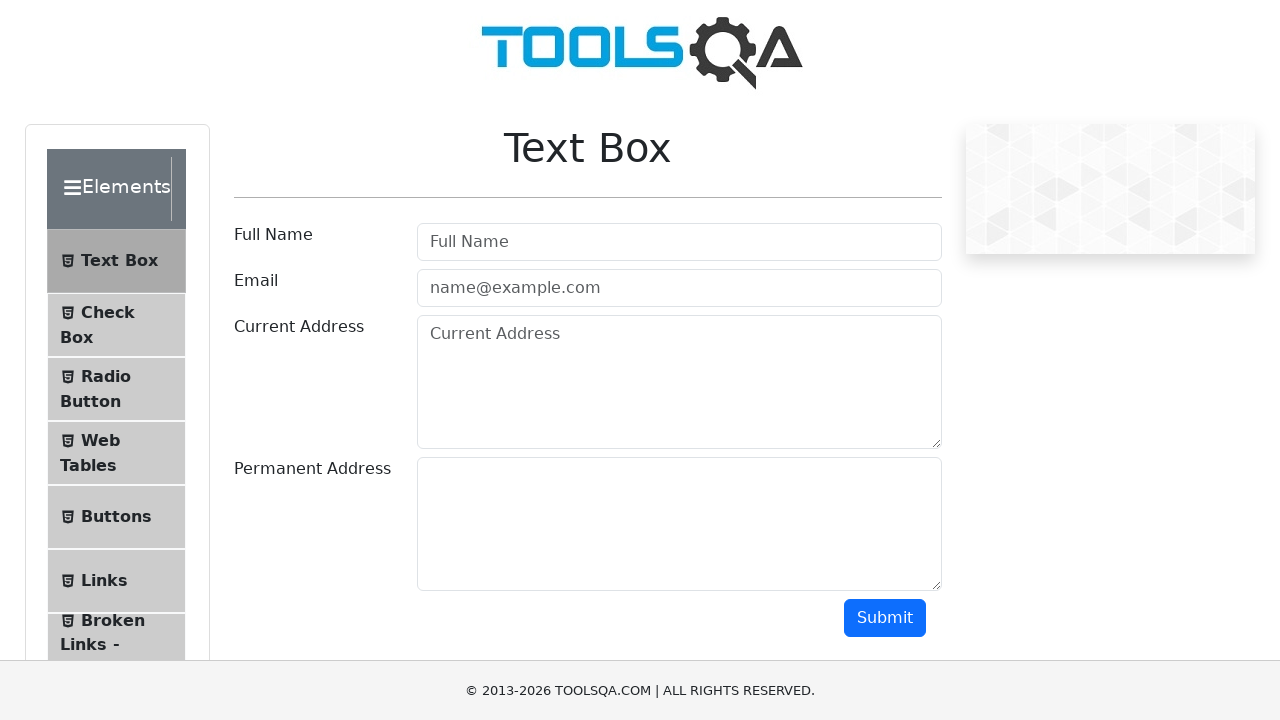

Waited for userName field to be visible
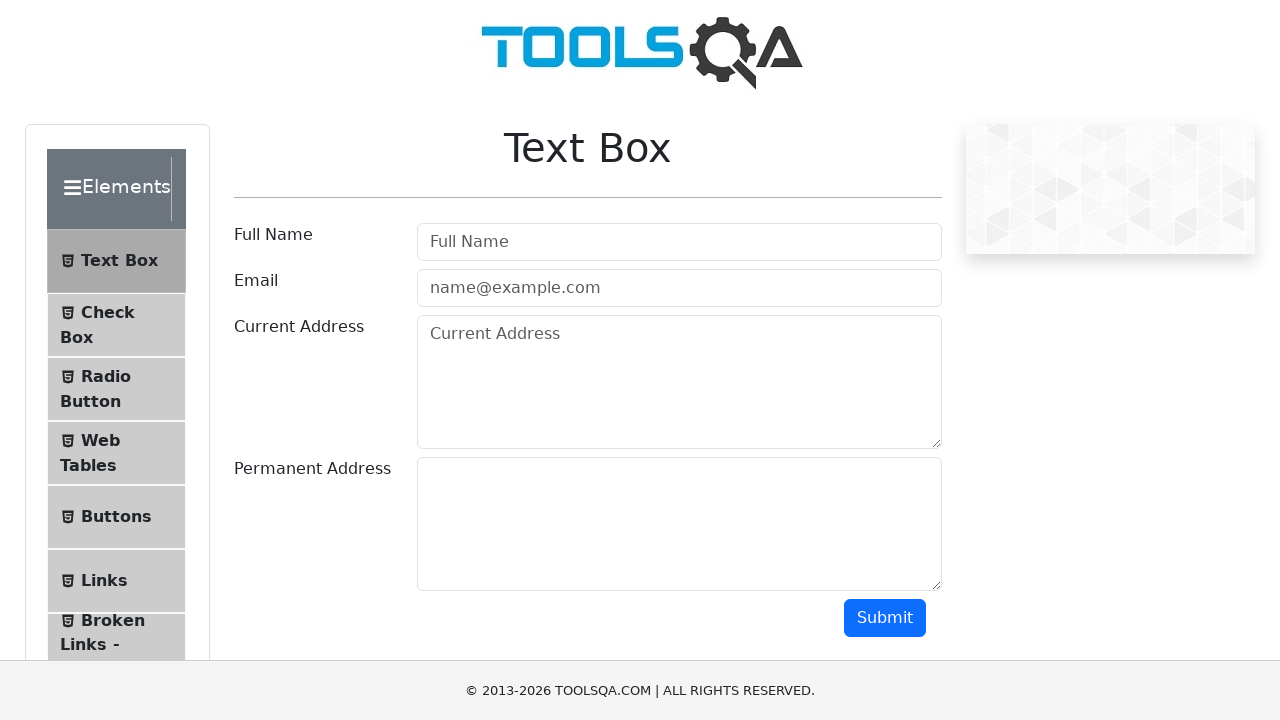

Filled Full Name field with long data: 'Alexander Christopher Montgomery Wellington III' on #userName
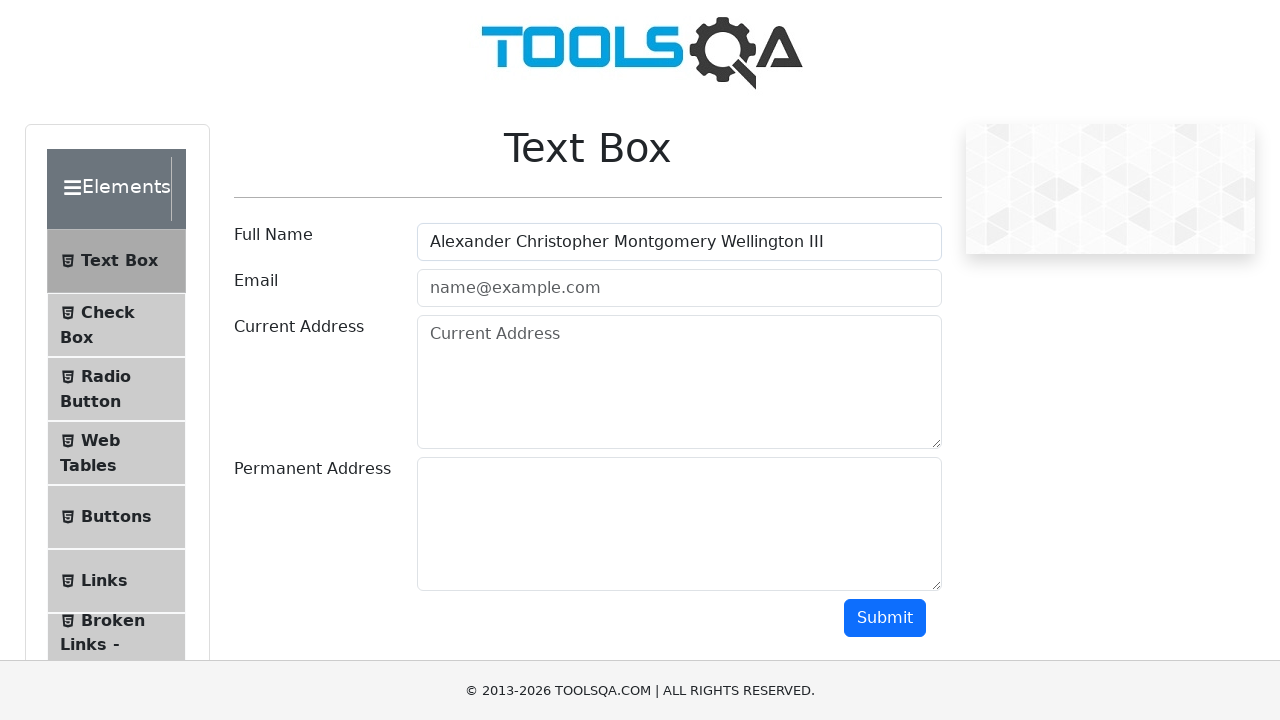

Filled Email field with long email: 'alexander.montgomery.wellington.test@example-domain.com' on #userEmail
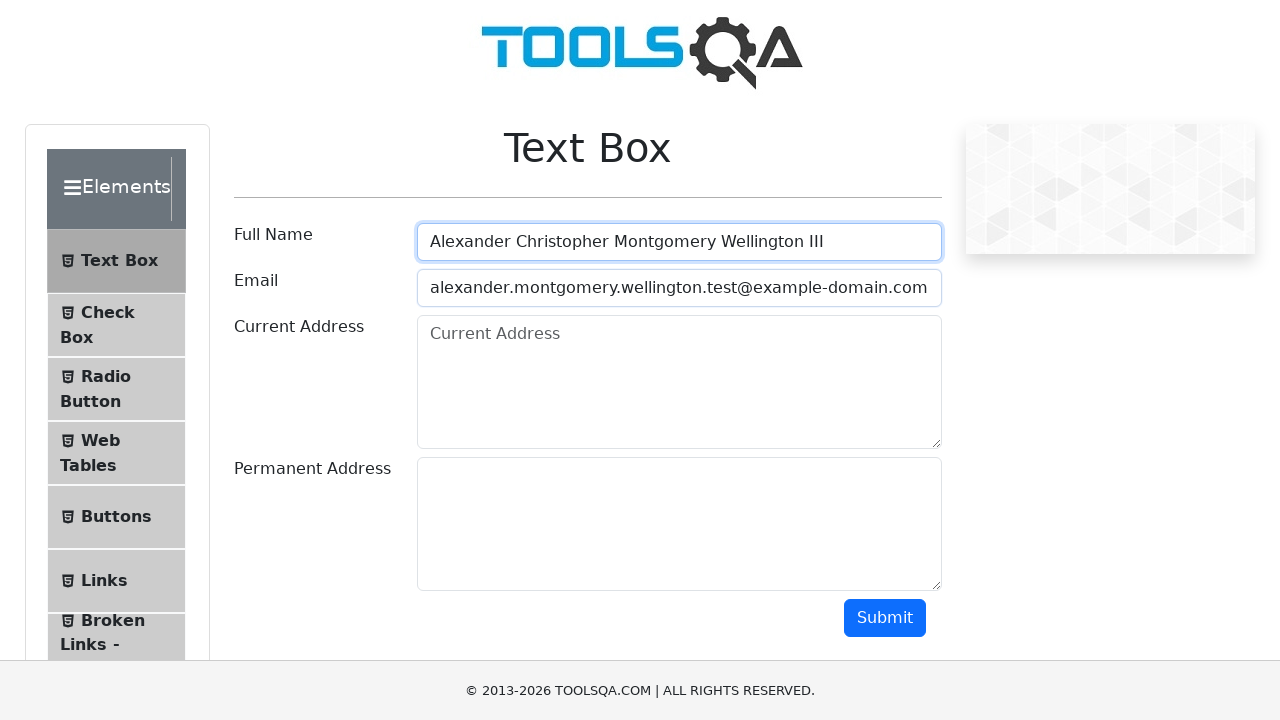

Filled Current Address field with long address data on #currentAddress
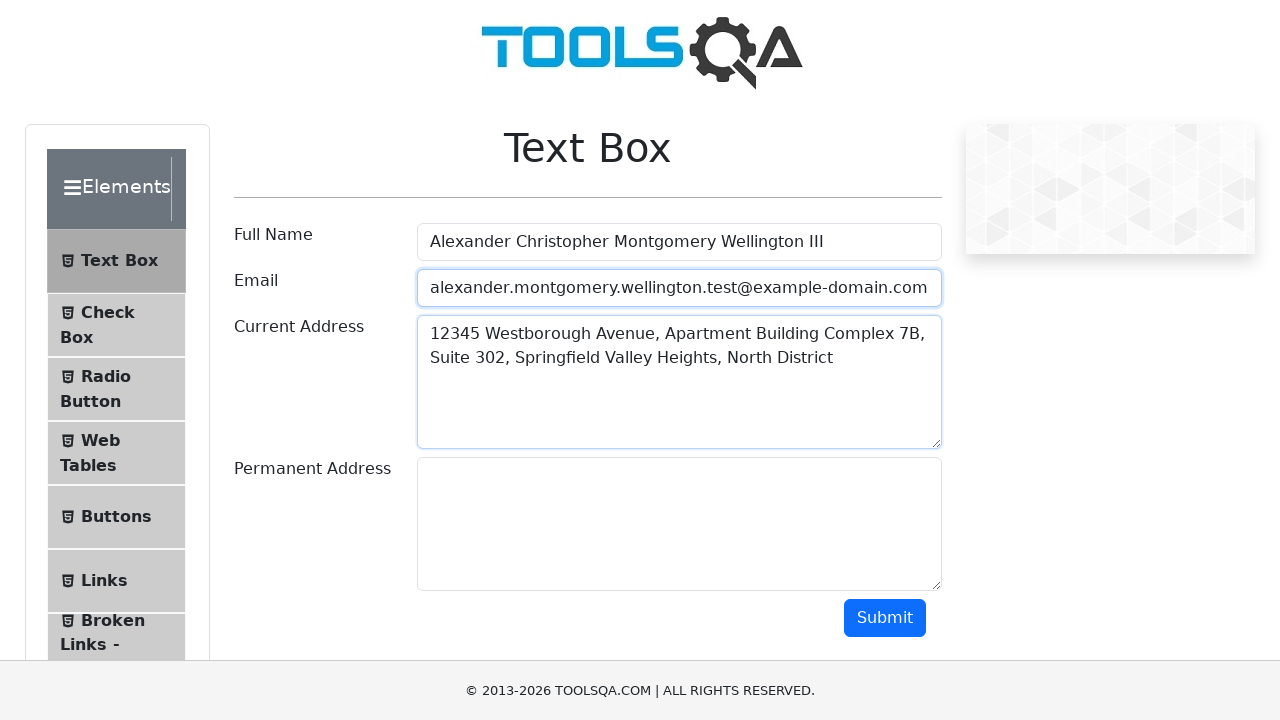

Filled Permanent Address field with long address data on #permanentAddress
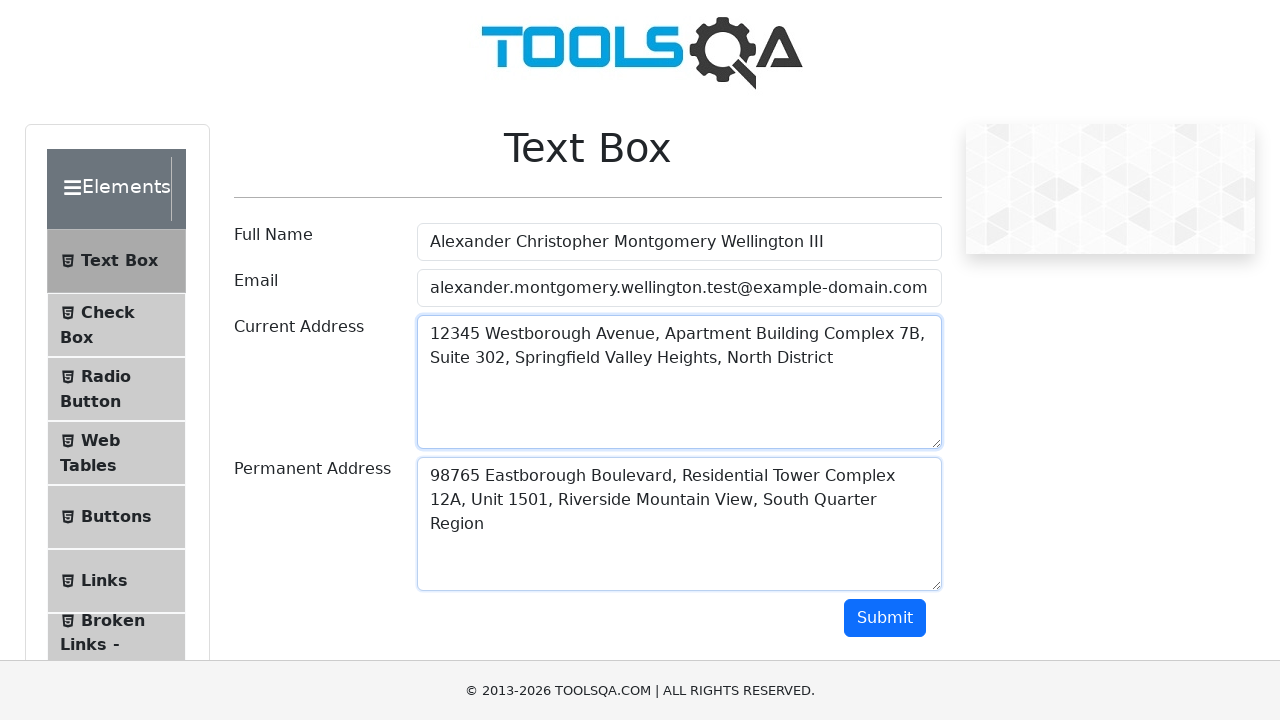

Scrolled submit button into view
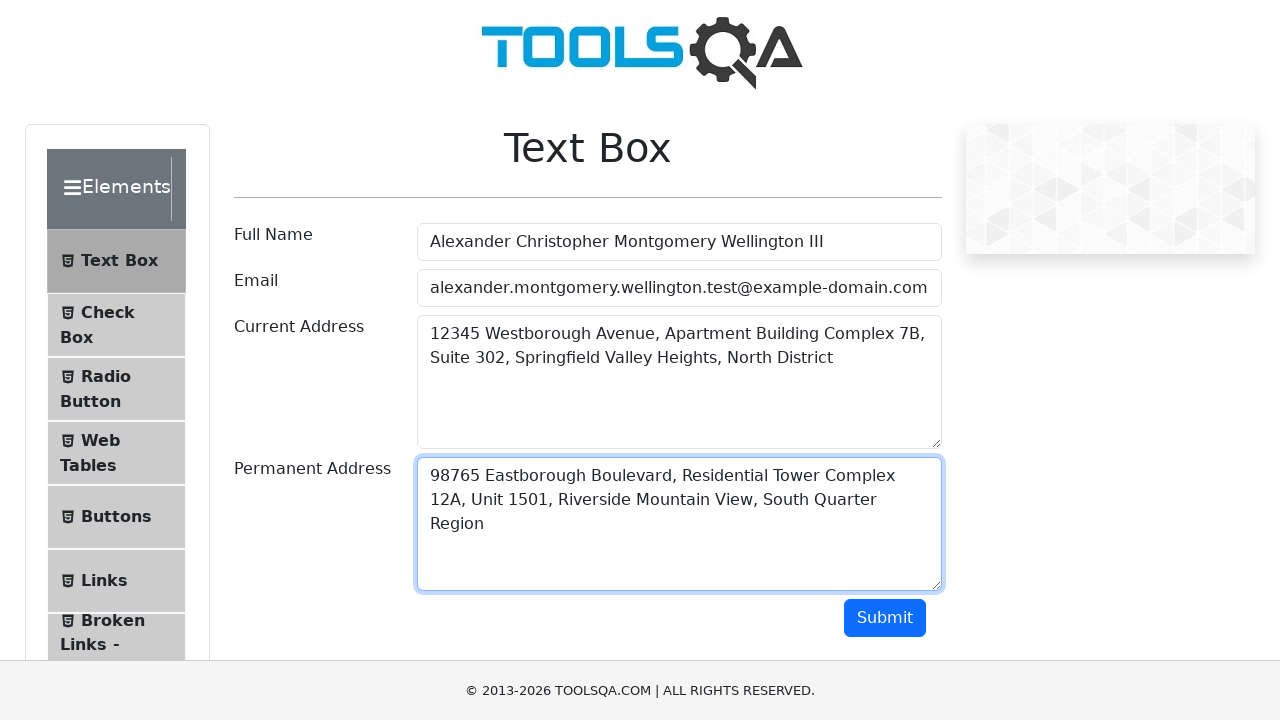

Clicked submit button to submit form with long data at (885, 618) on #submit
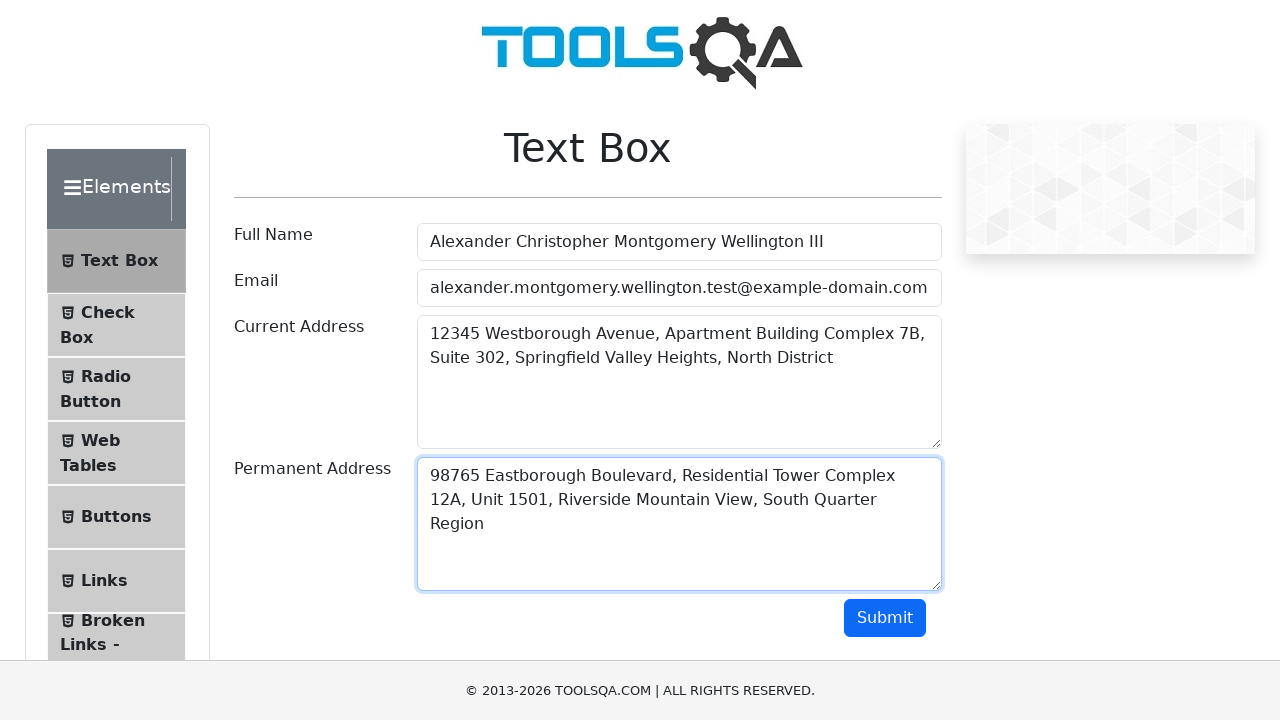

Output section became visible, form submission successful
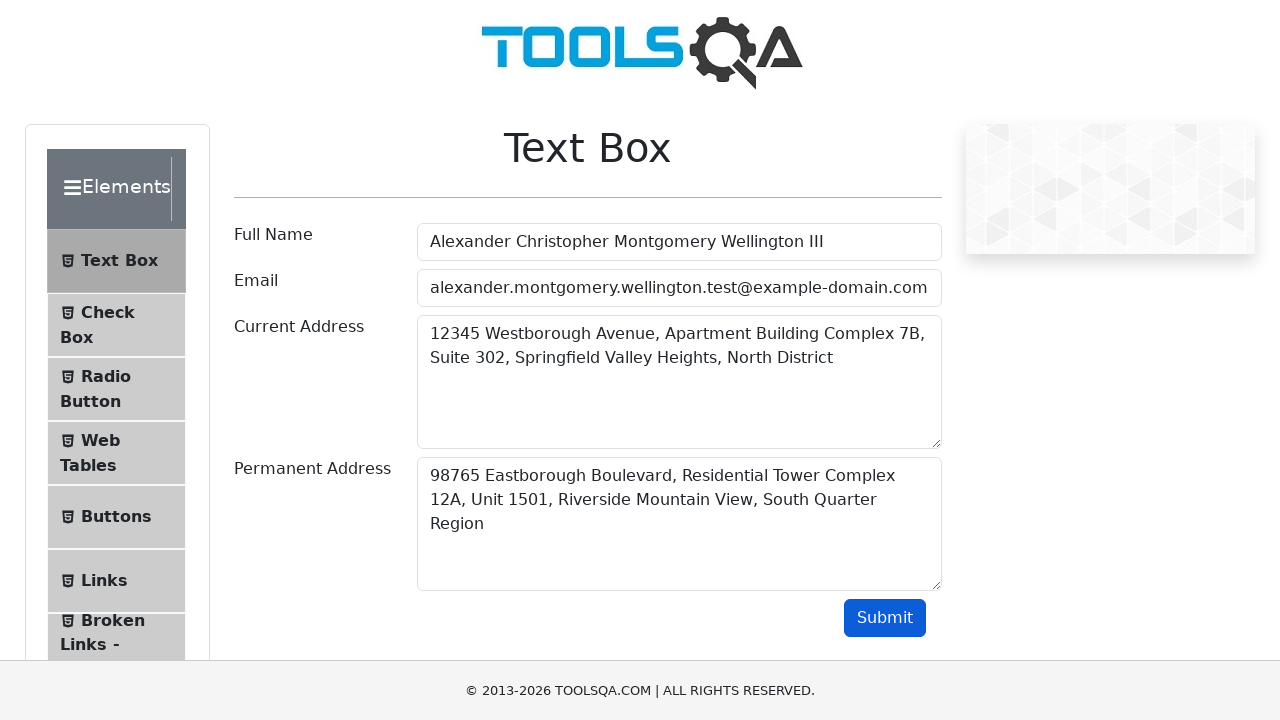

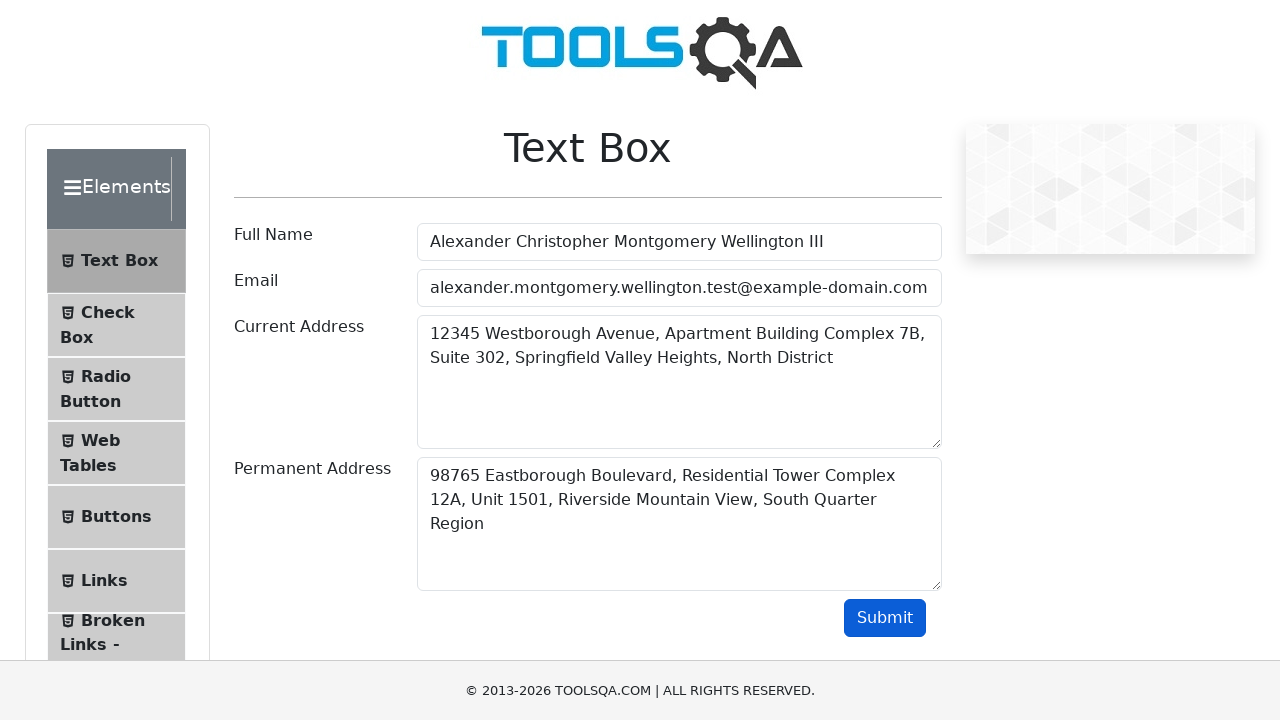